Verifies that the Seznam.cz logo is visible on the homepage

Starting URL: https://www.seznam.cz/

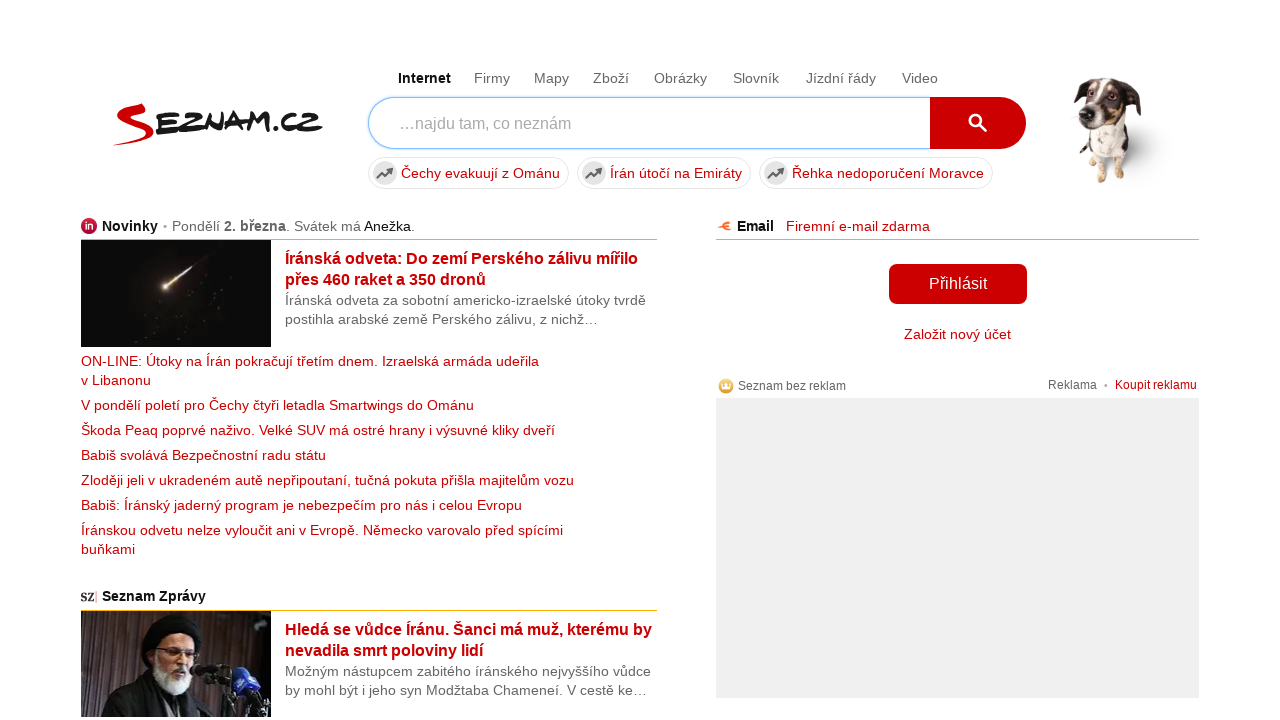

Waited for Seznam.cz logo element to be present (timeout: 10000ms)
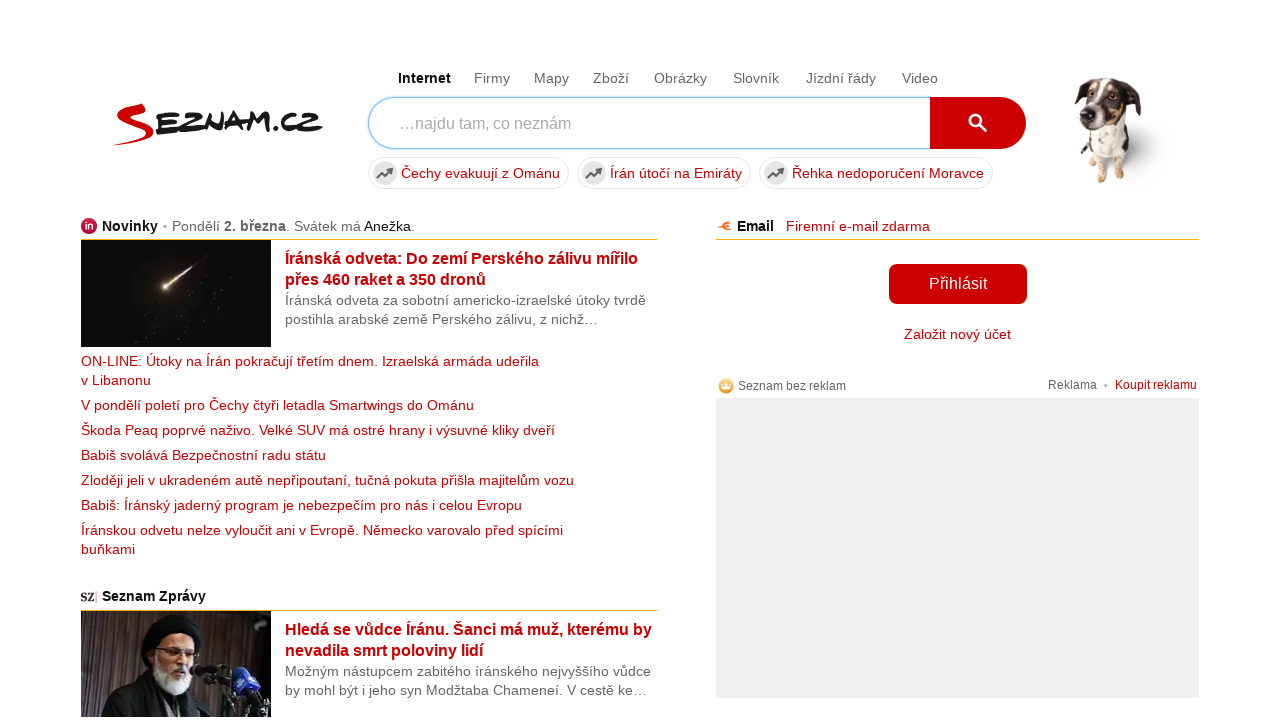

Verified that Seznam.cz logo is visible on homepage
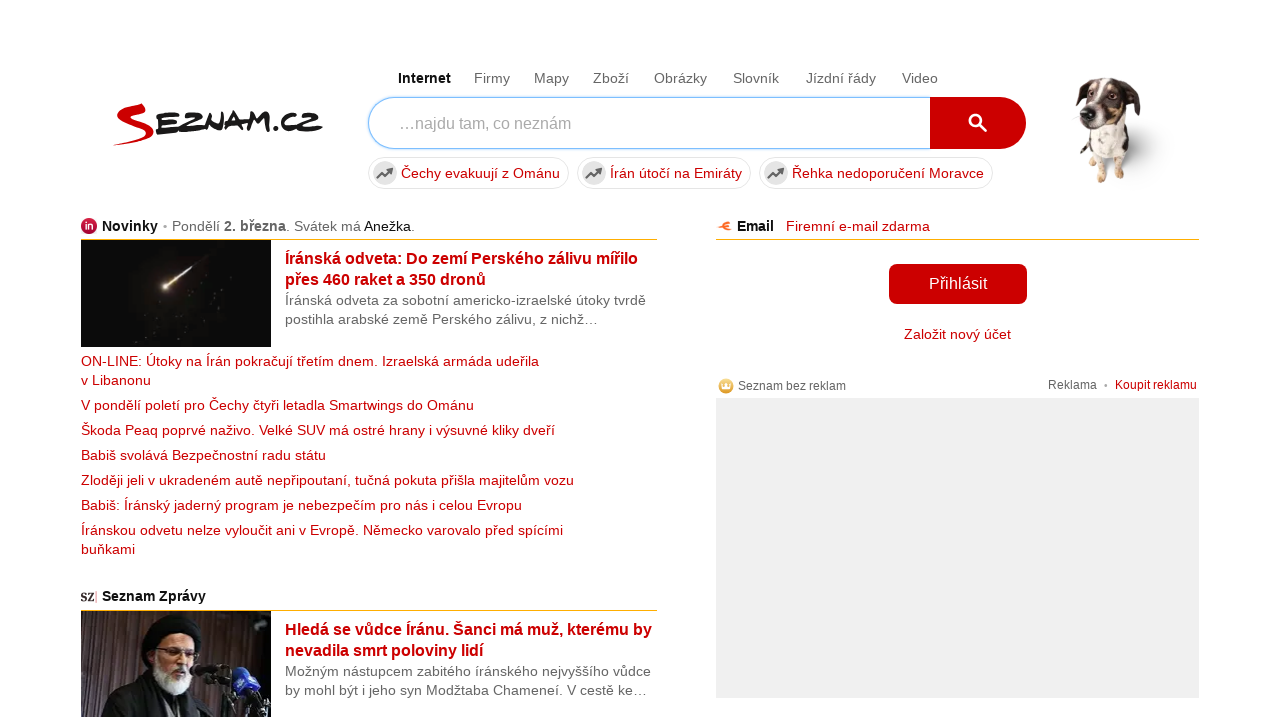

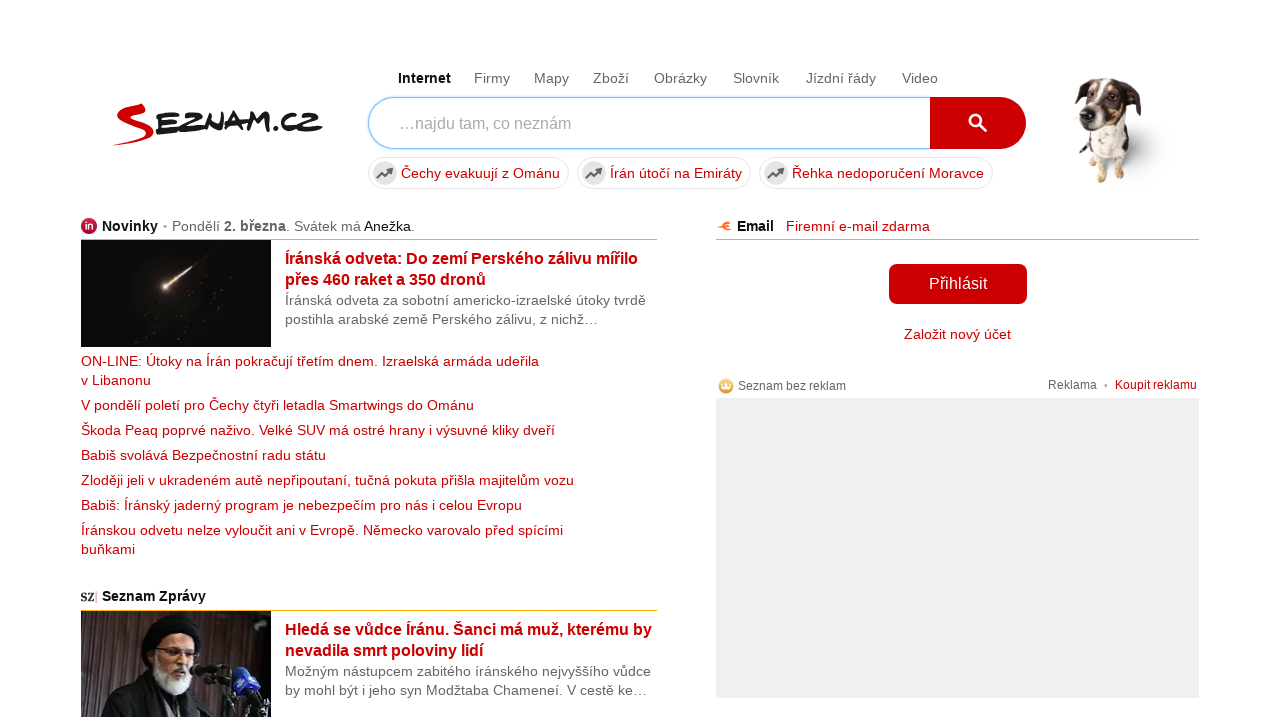